Navigates to the portfolio section and clicks on Wings Pharma link, then returns to portfolio page

Starting URL: https://www.tranktechnologies.com/

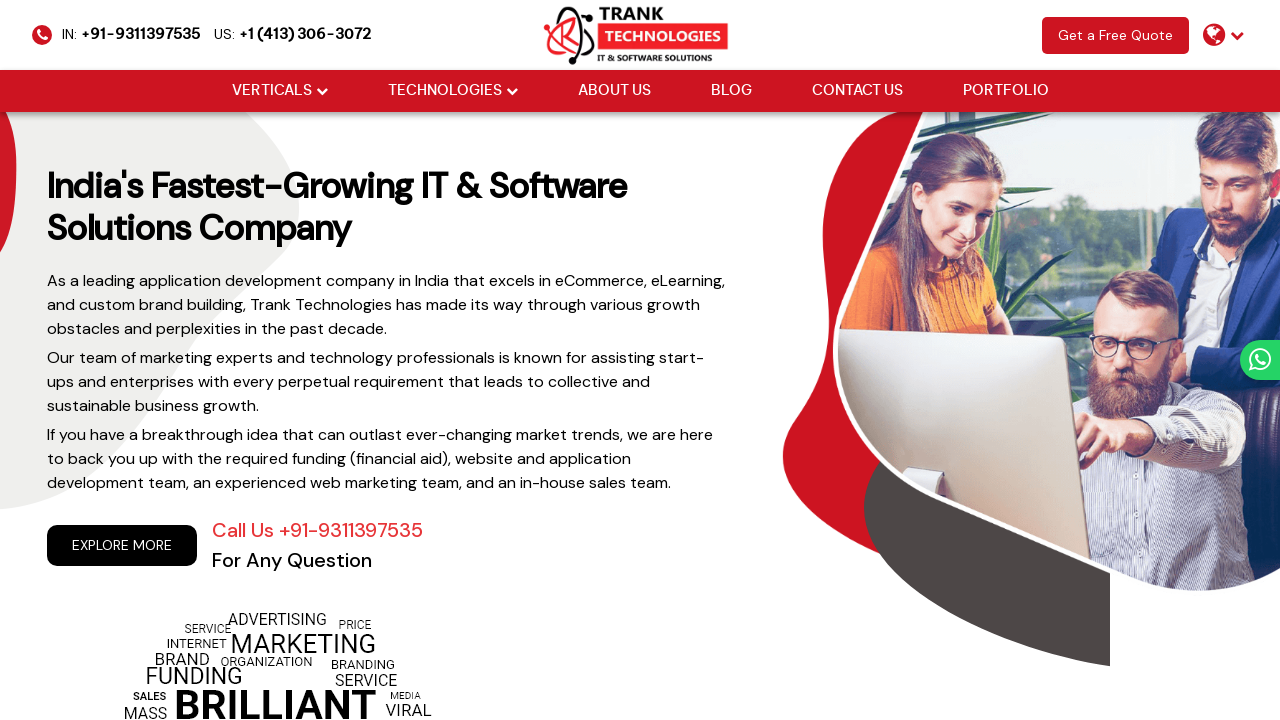

Clicked on portfolio menu item at (1006, 91) on xpath=//body/header/div[@class='menu']/ul[@class='cm-flex-type-2']/li[6]
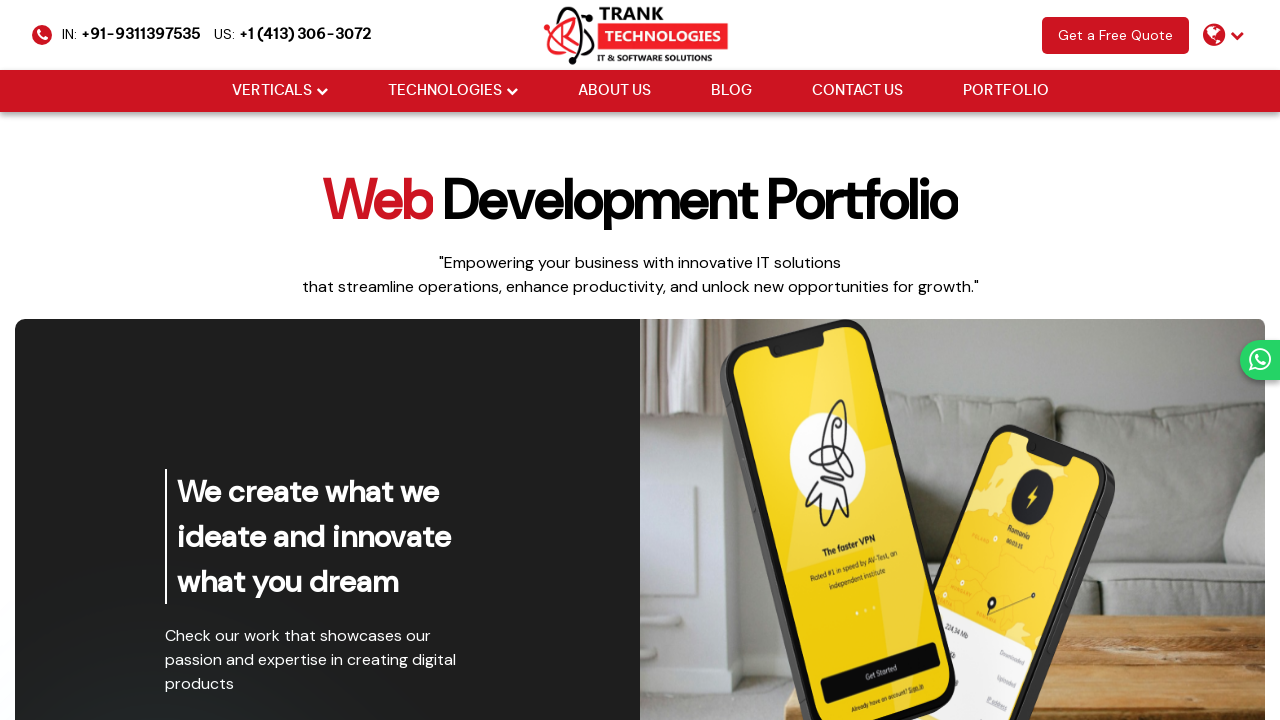

Clicked on Wings Pharma link at (495, 360) on xpath=//a[@href='https://www.wingspharma.com/']
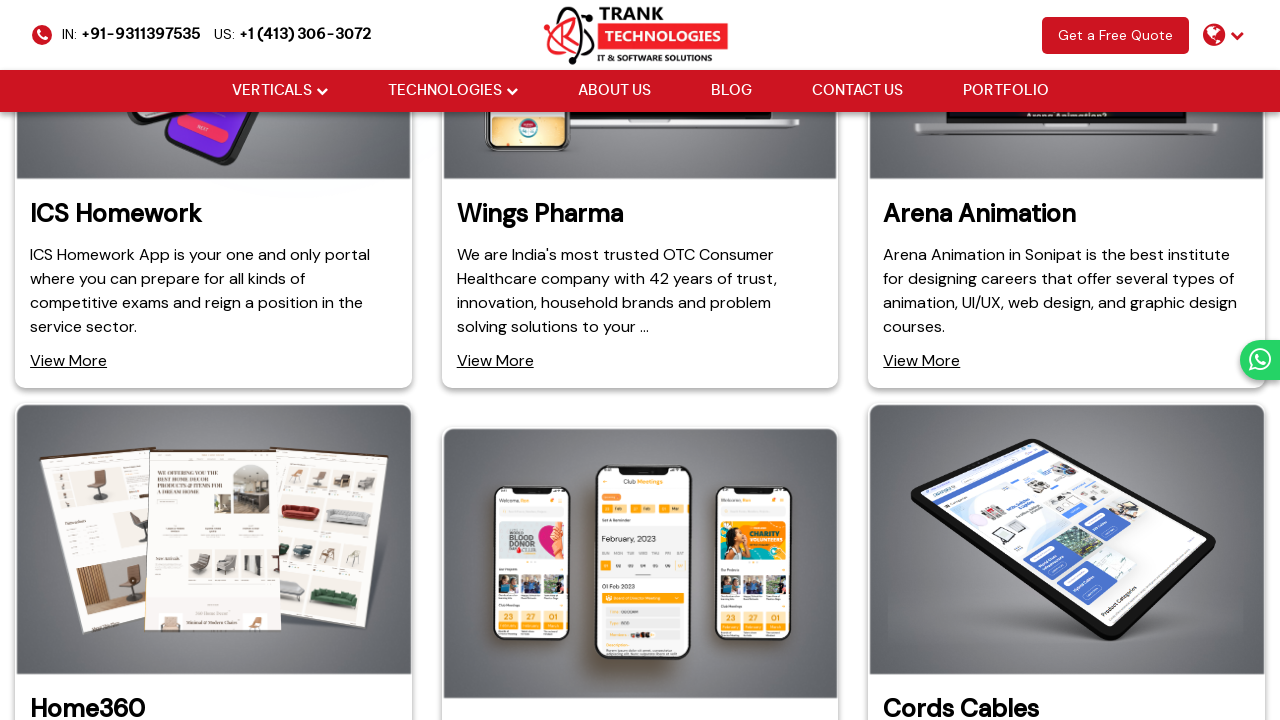

Navigated back to portfolio page
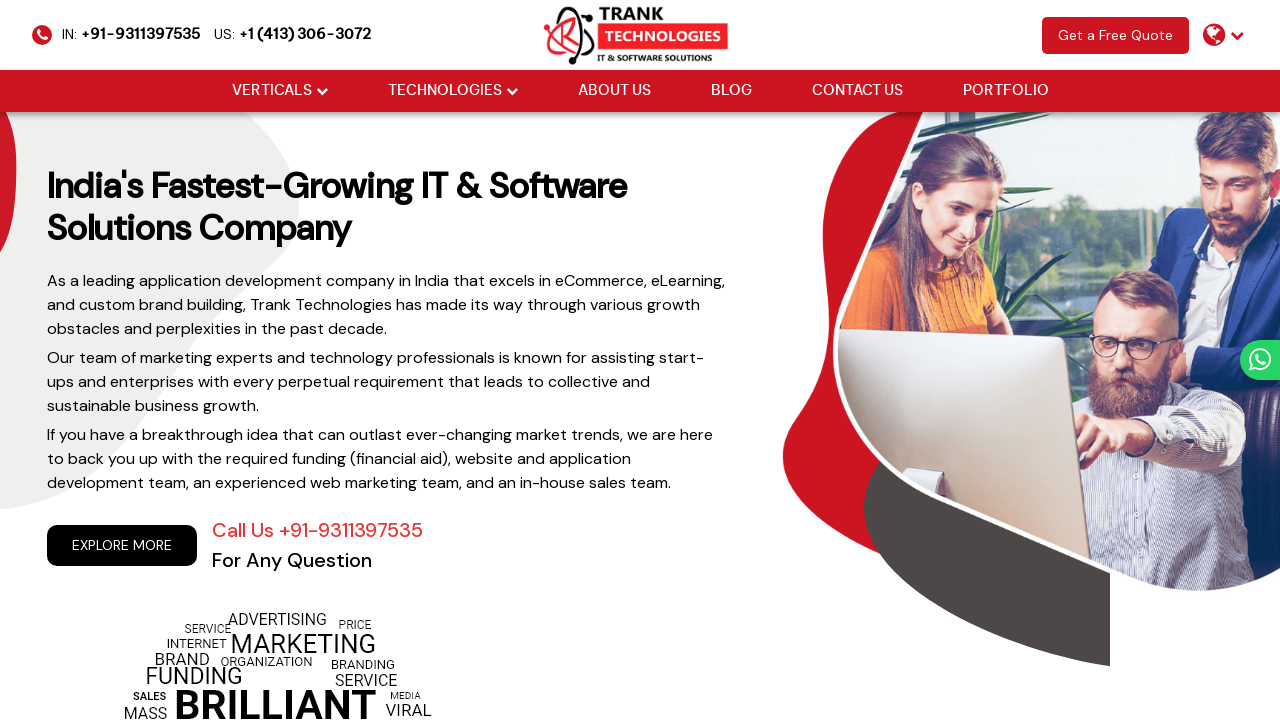

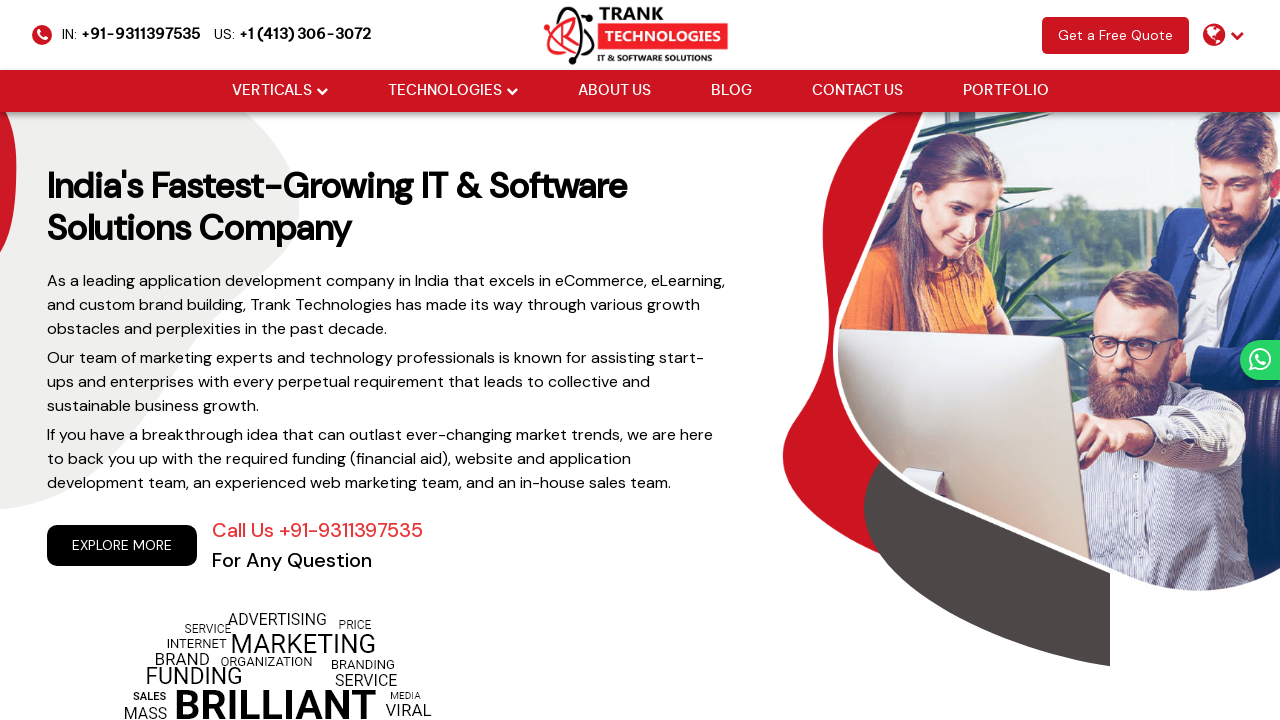